Tests a registration form by filling in first name, last name, email, phone, and address fields, then submitting and verifying the success message.

Starting URL: http://suninjuly.github.io/registration1.html

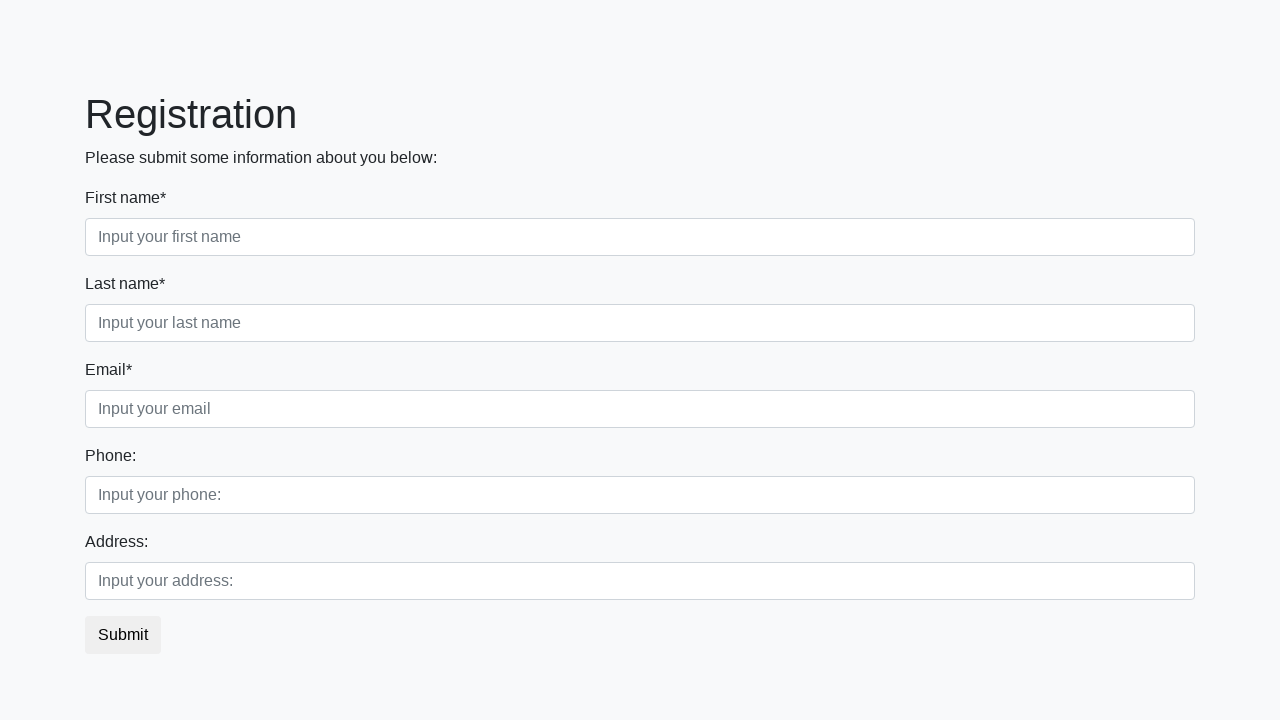

Filled first name field with 'Ivan' on [placeholder='Input your first name']
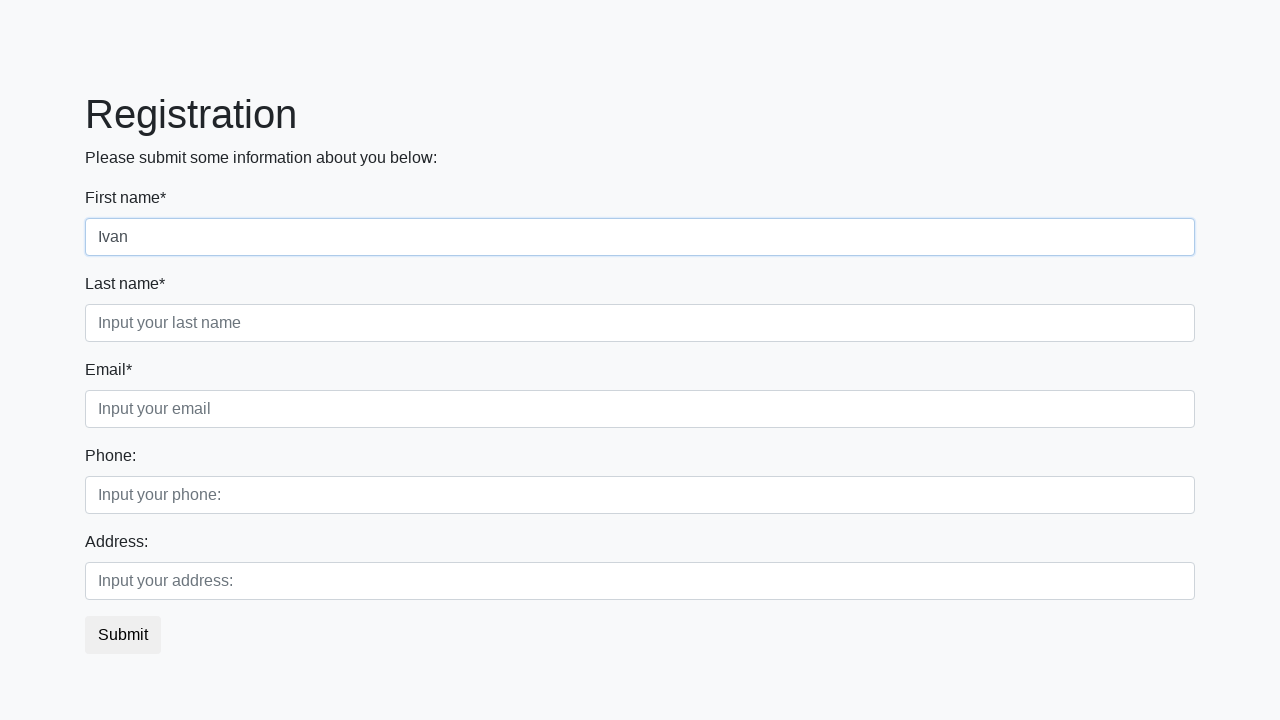

Filled last name field with 'Petrov' on [placeholder='Input your last name']
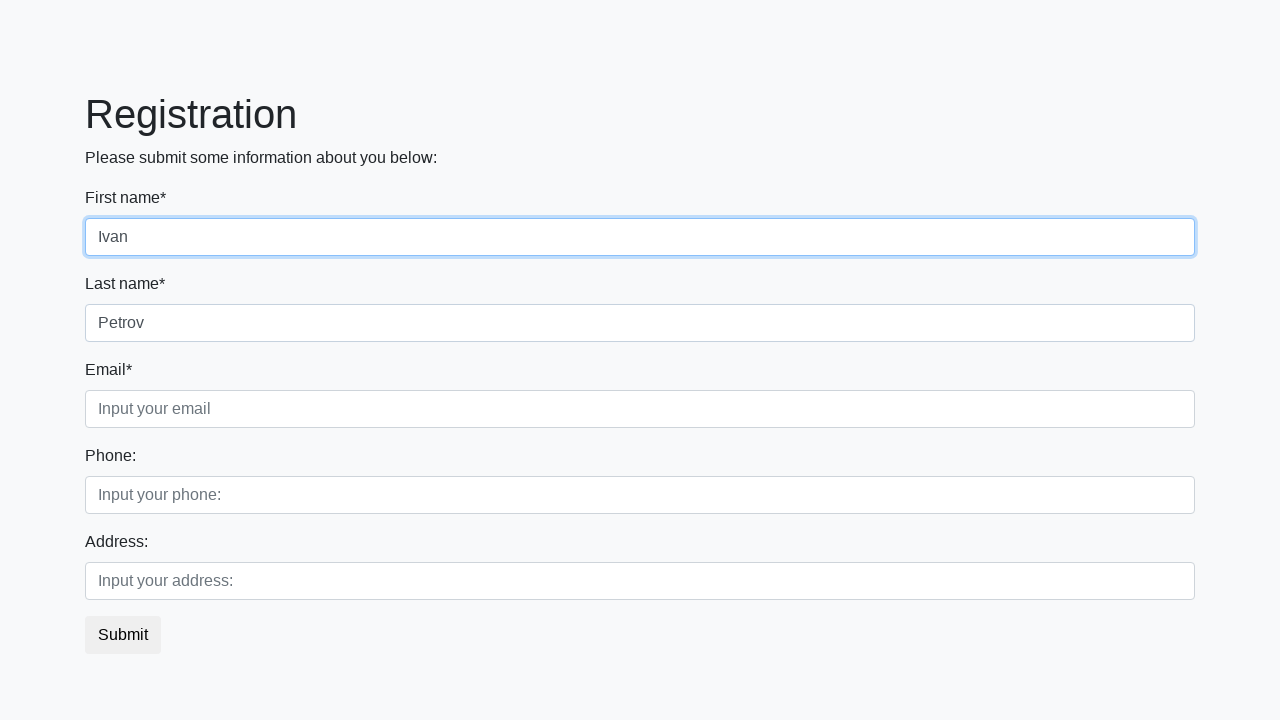

Filled email field with 'ivan.petrov@gmail.com' on [placeholder='Input your email']
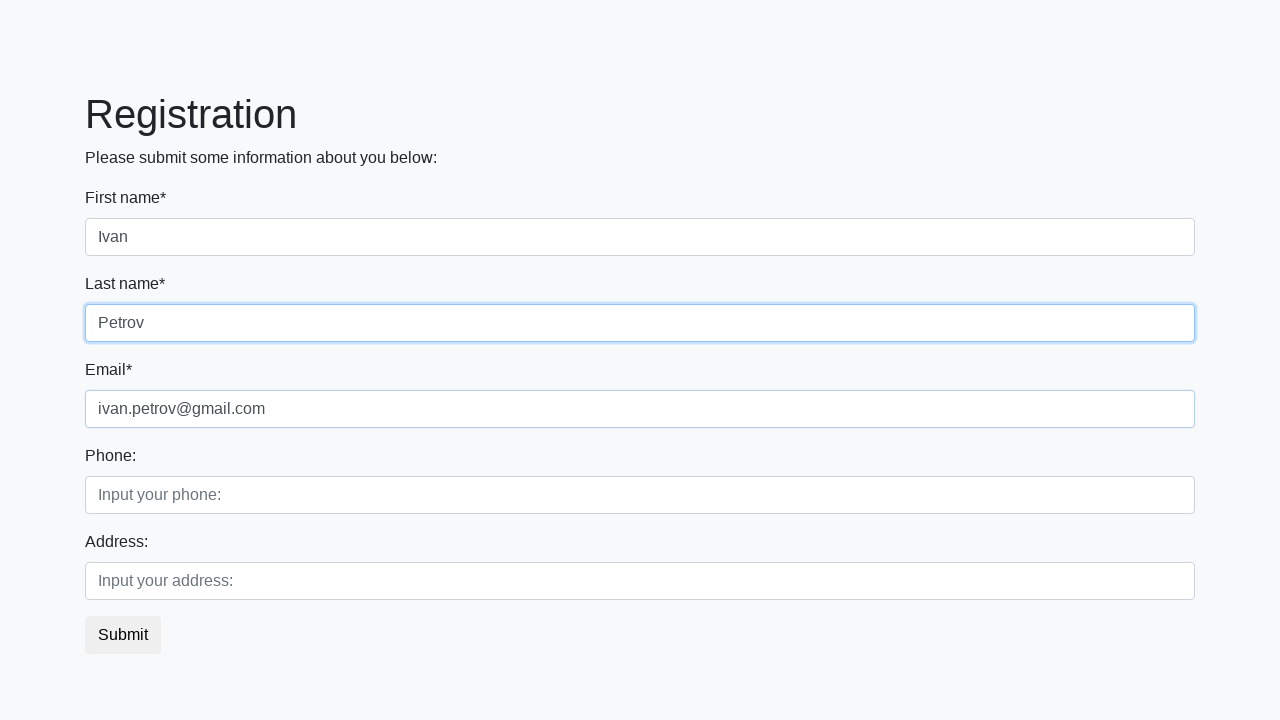

Filled phone field with '+79632632116' on [placeholder='Input your phone:']
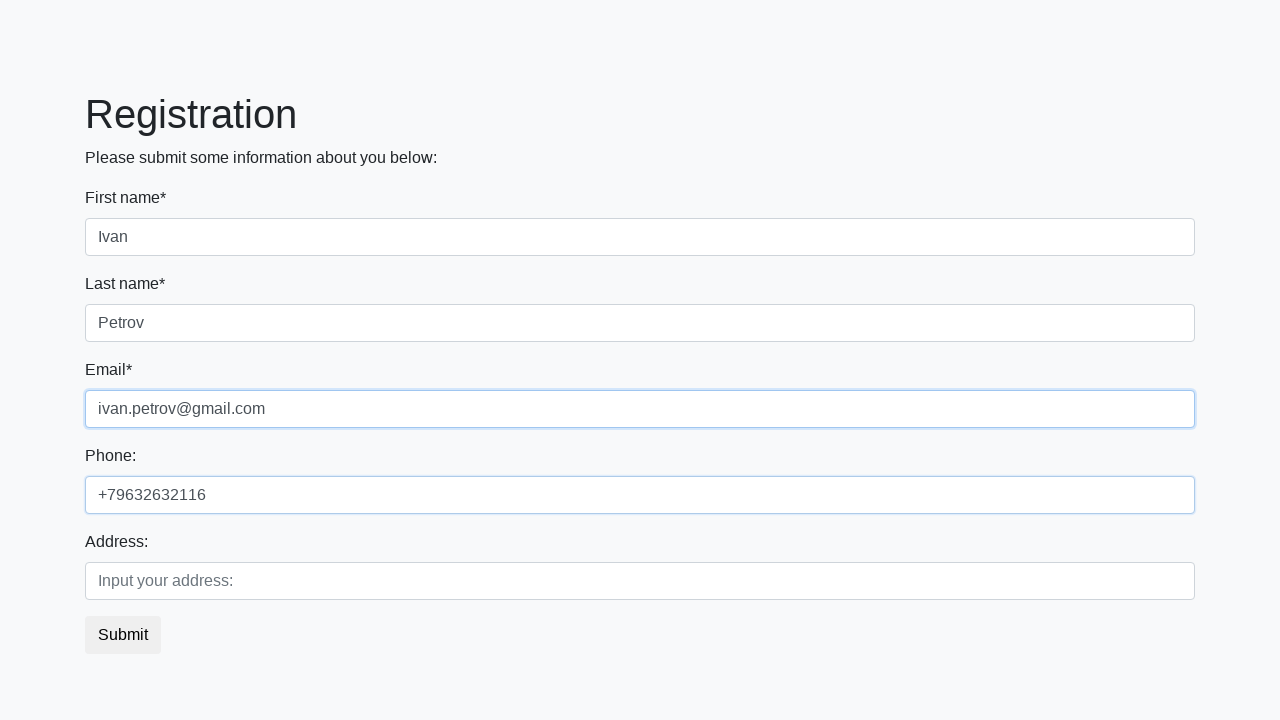

Filled address field with 'Moscow' on [placeholder='Input your address:']
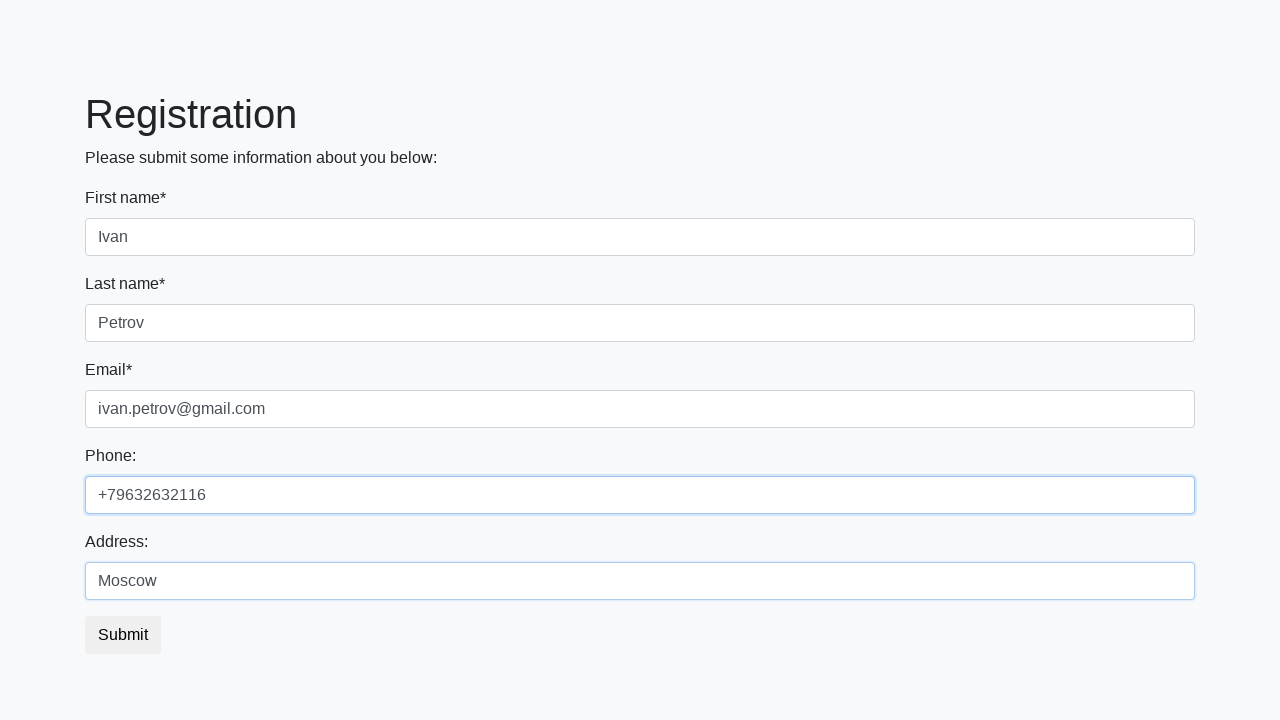

Clicked submit button at (123, 635) on button.btn
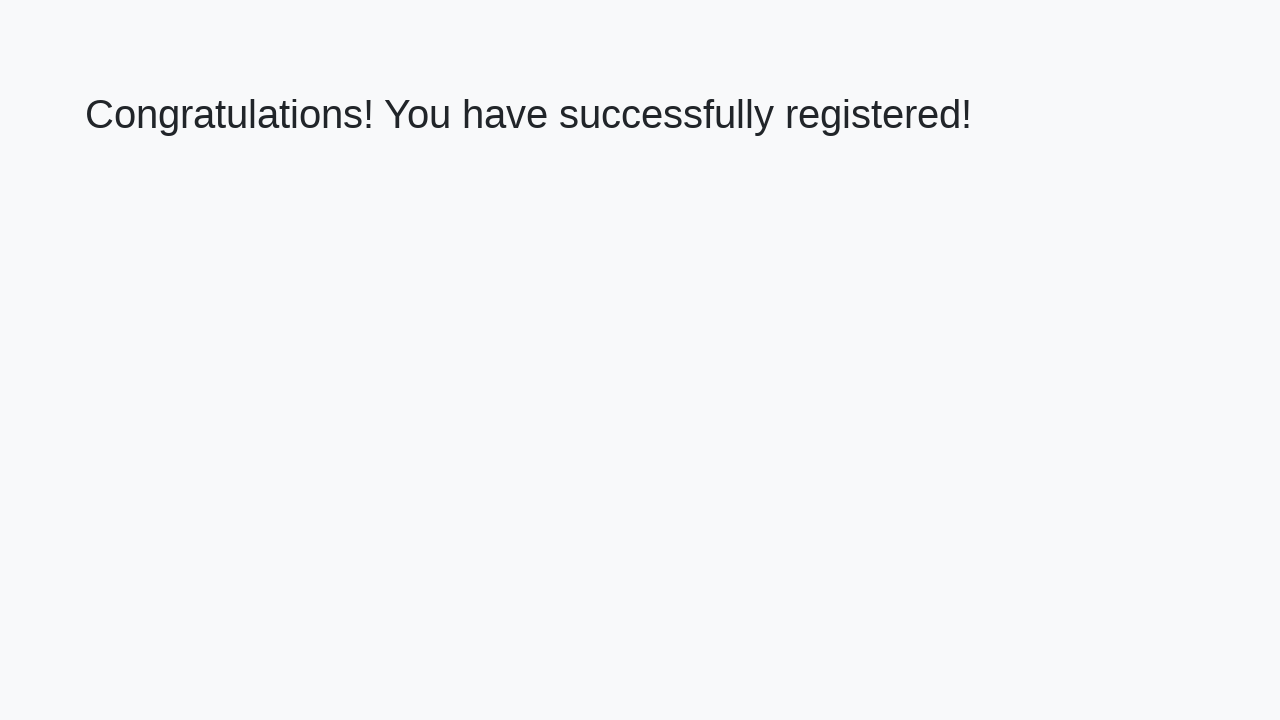

Success message heading loaded
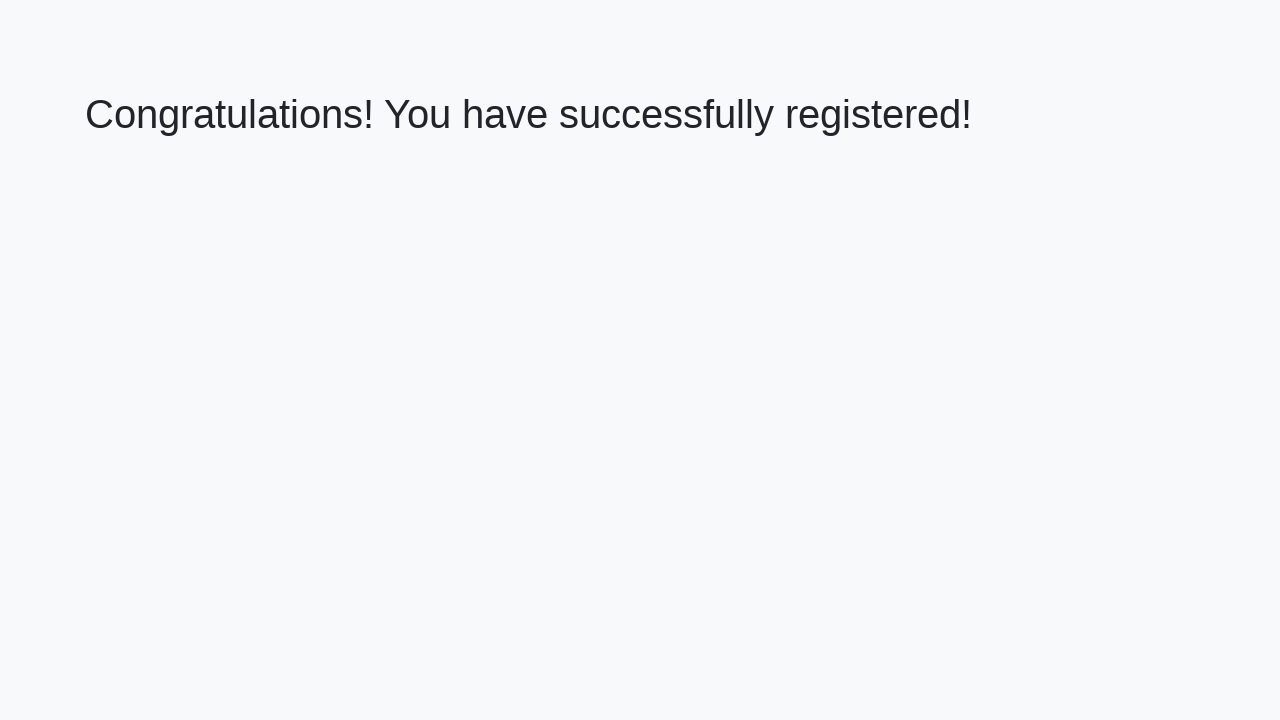

Retrieved success message text
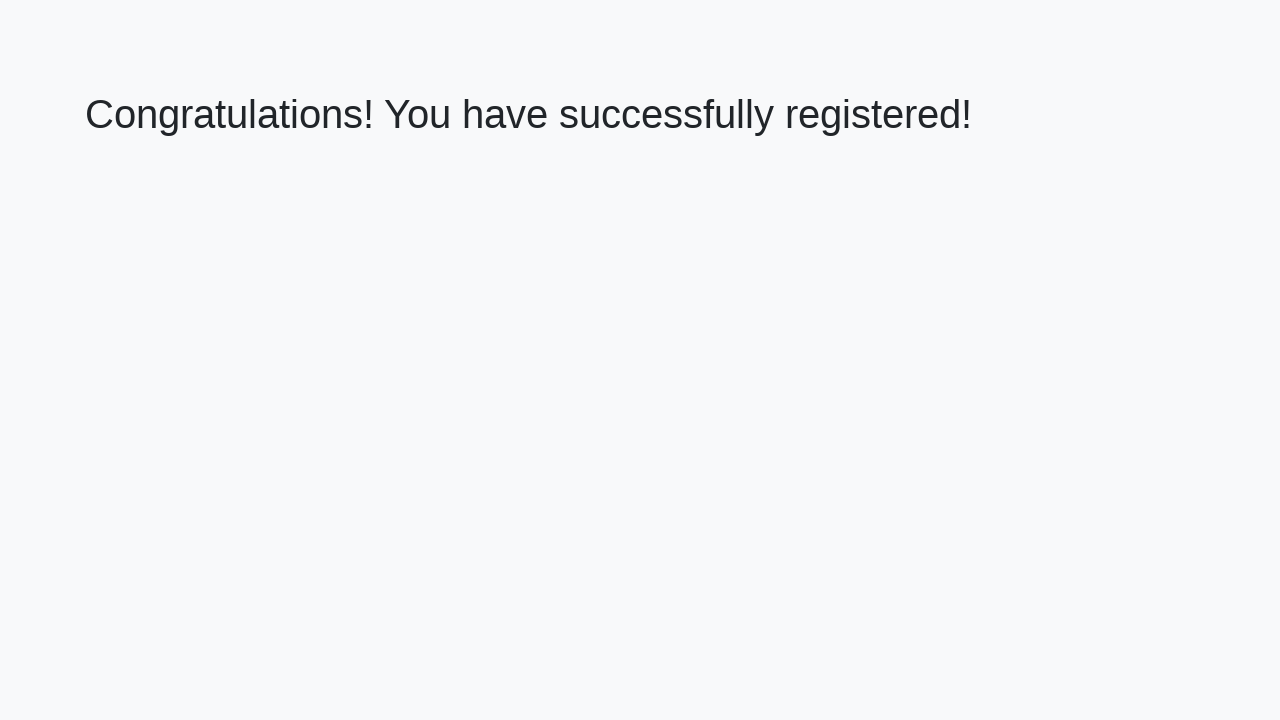

Verified success message: 'Congratulations! You have successfully registered!'
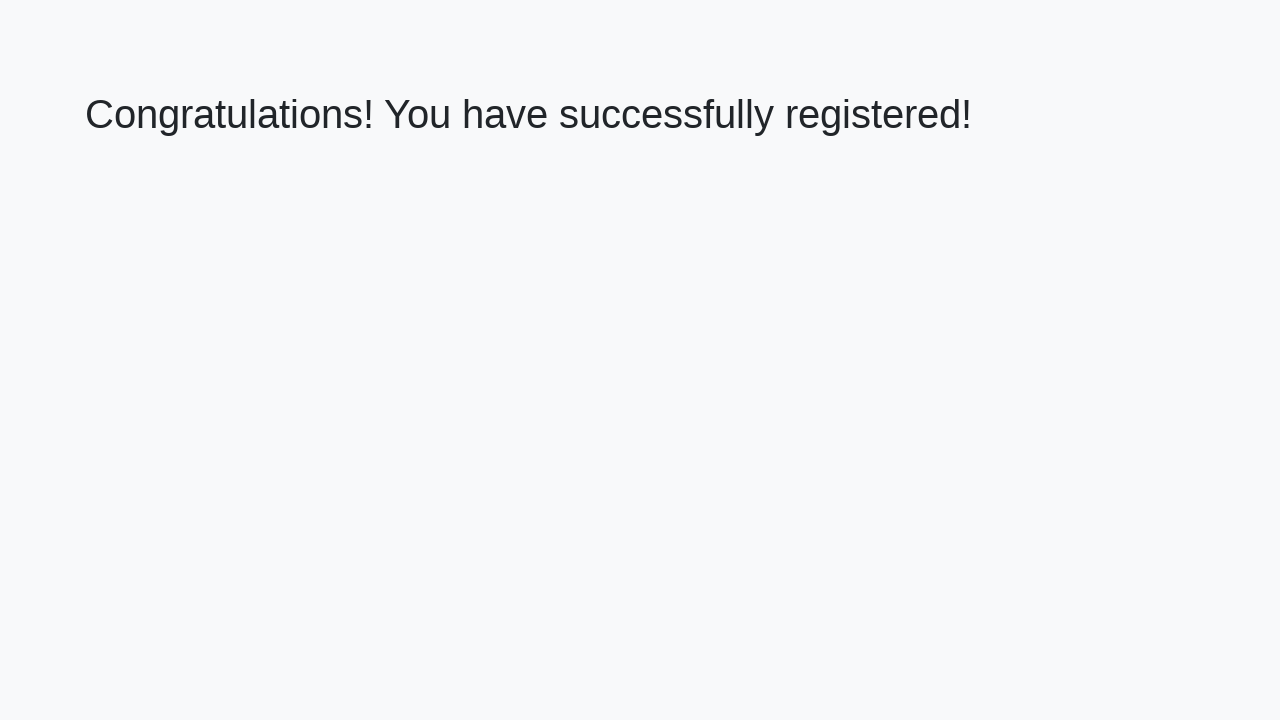

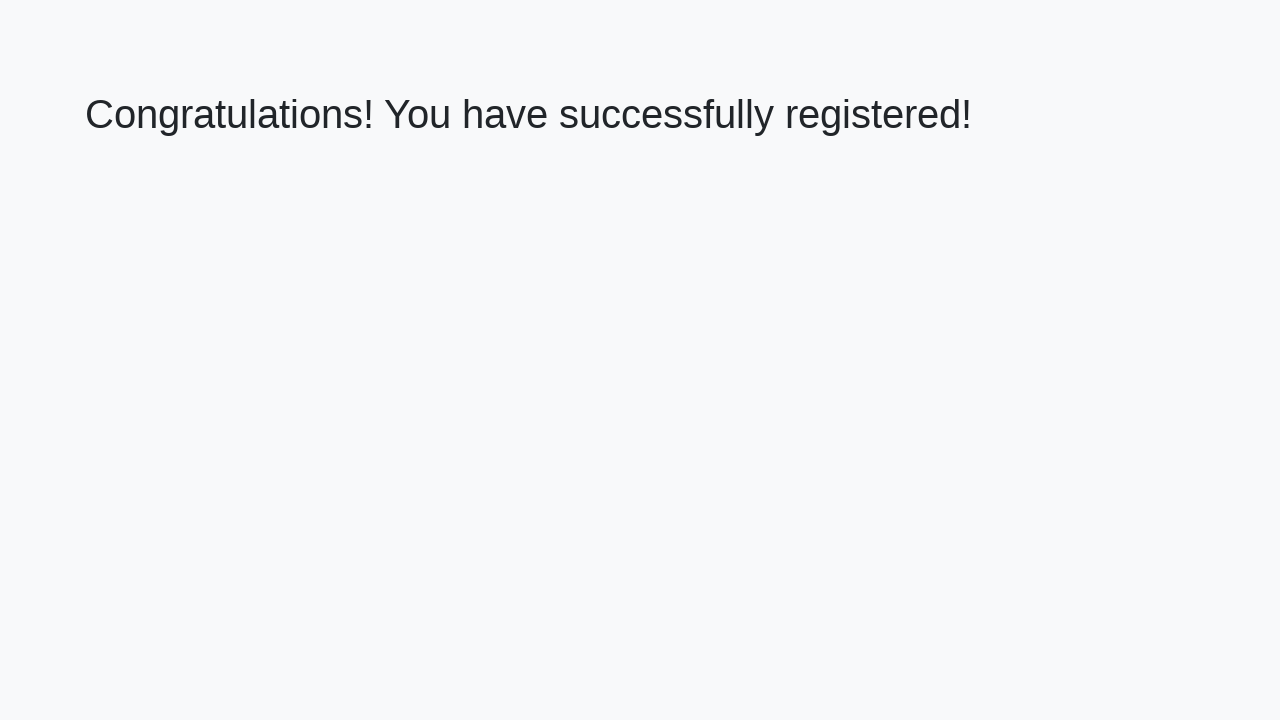